Tests drag and drop functionality by dragging an element and dropping it into a target area, then verifying the drop was successful

Starting URL: https://demoqa.com/droppable

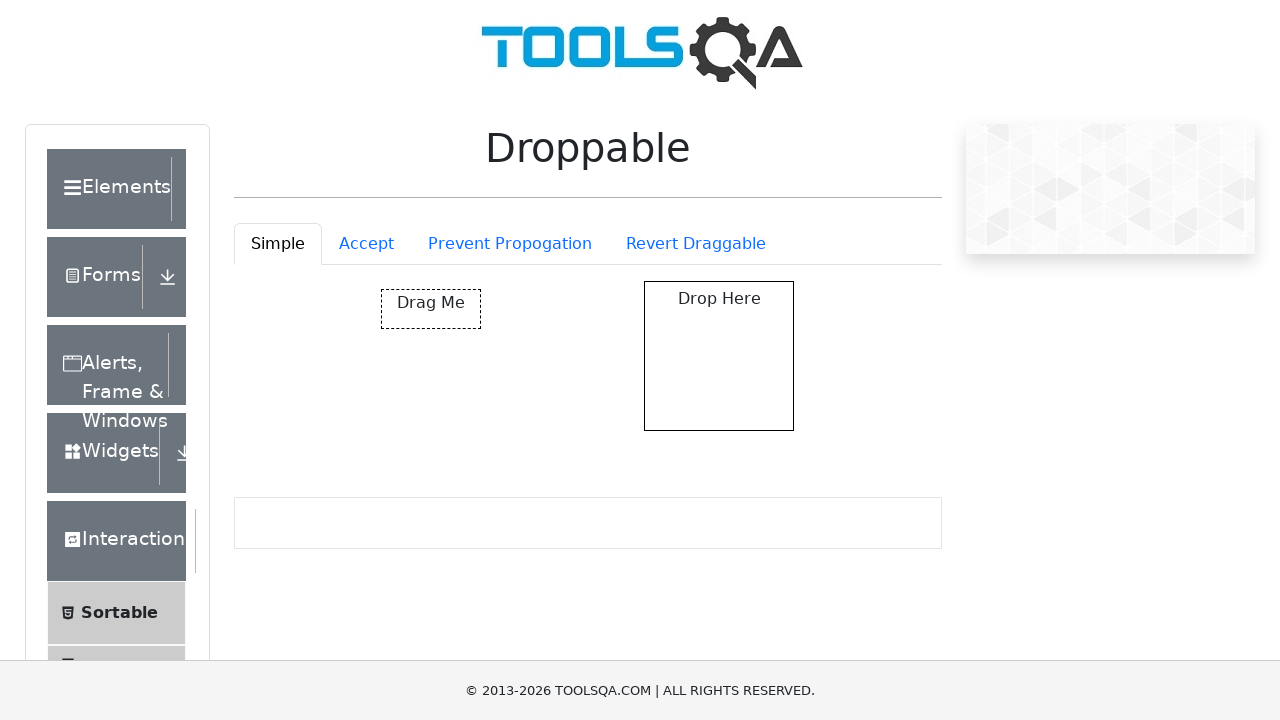

Located draggable element with id 'draggable'
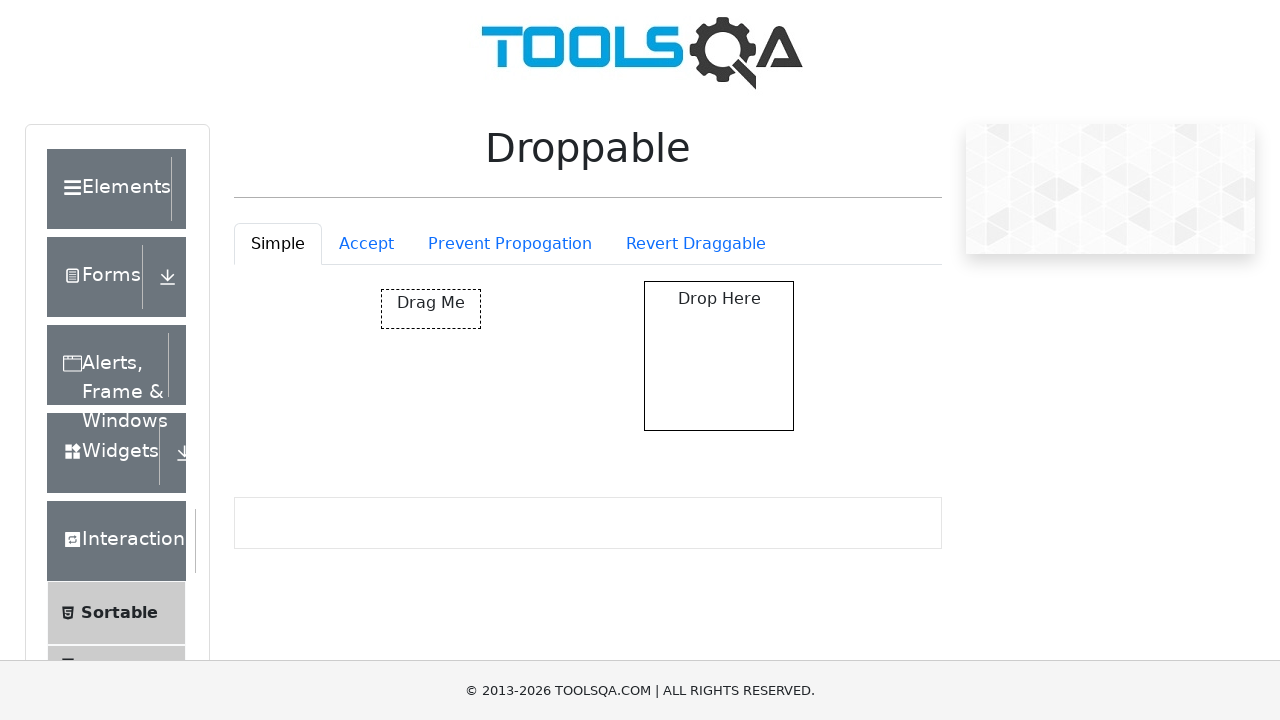

Located droppable target area
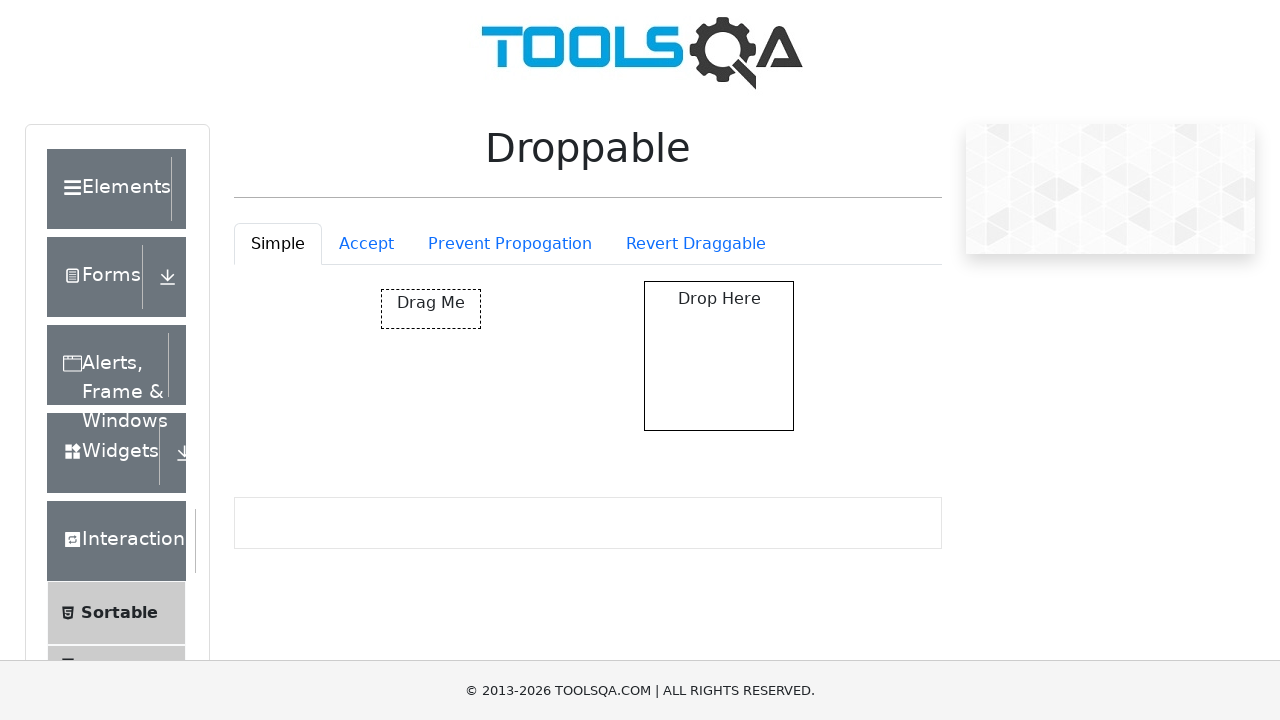

Dragged element and dropped it into target area at (719, 356)
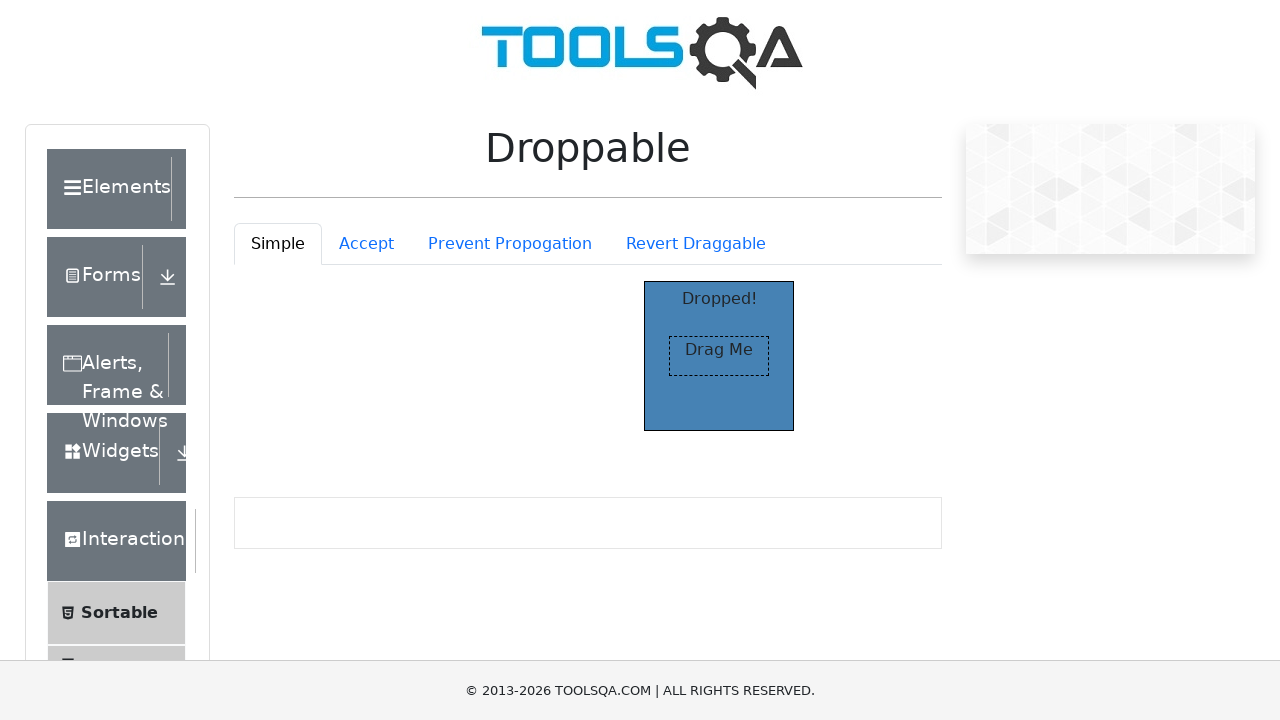

Located 'Dropped!' confirmation text
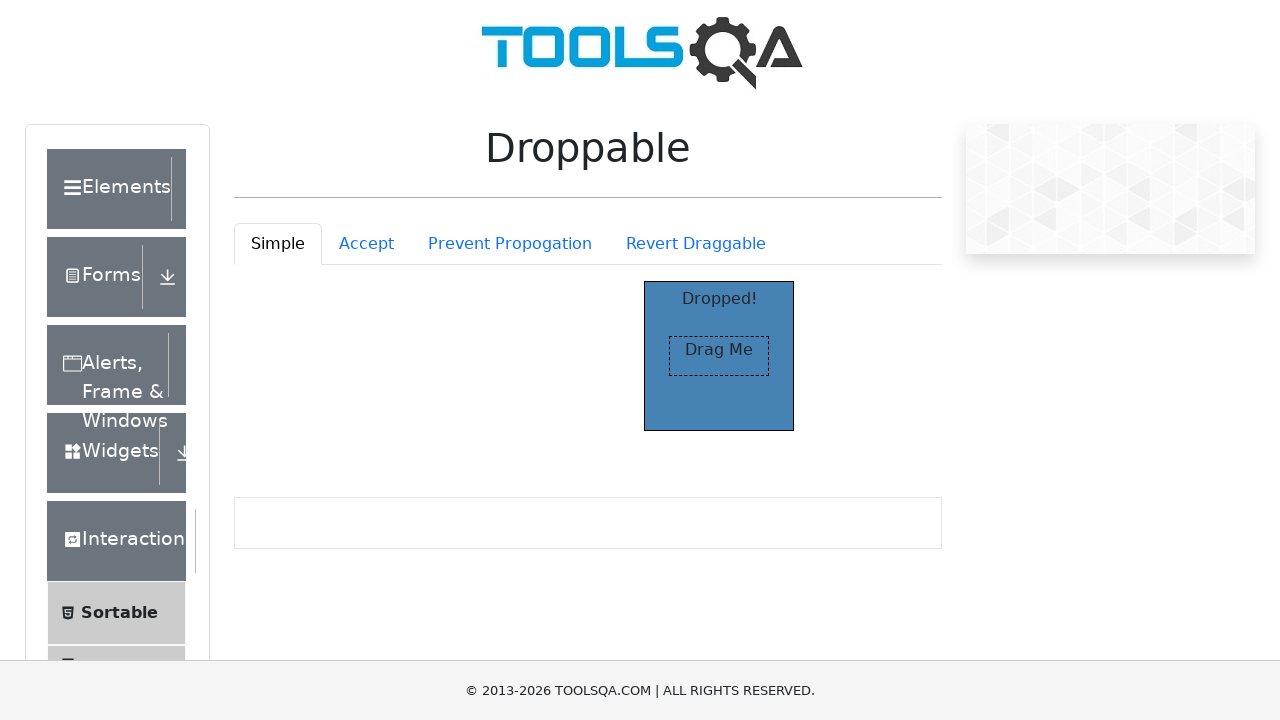

Verified drop was successful - 'Dropped!' text confirmed
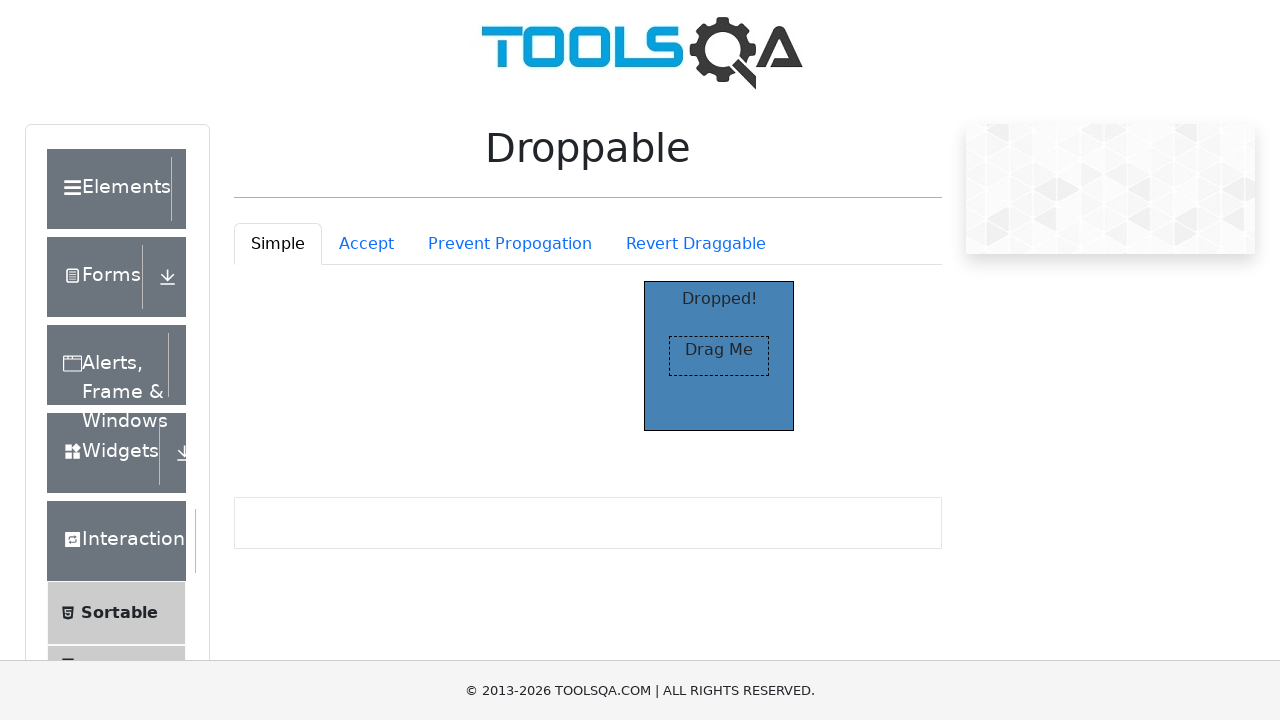

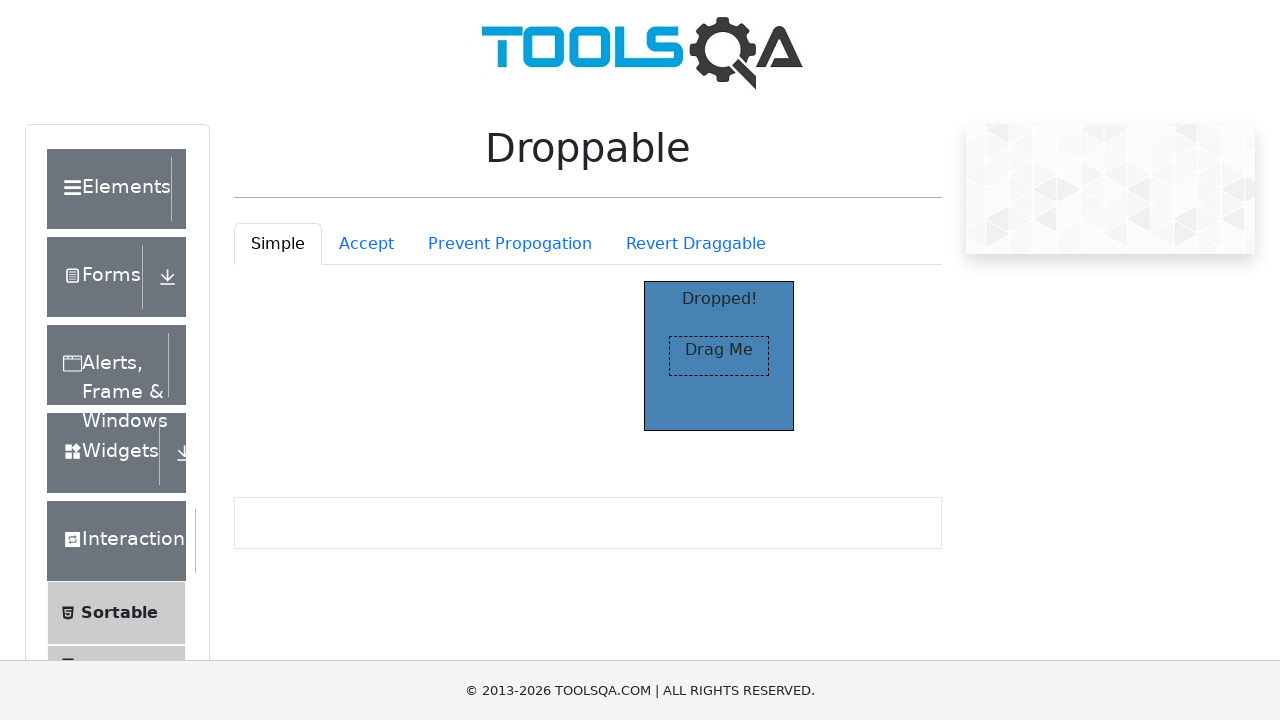